Tests right-click context menu functionality by performing a right-click action on a designated element

Starting URL: https://swisnl.github.io/jQuery-contextMenu/demo.html

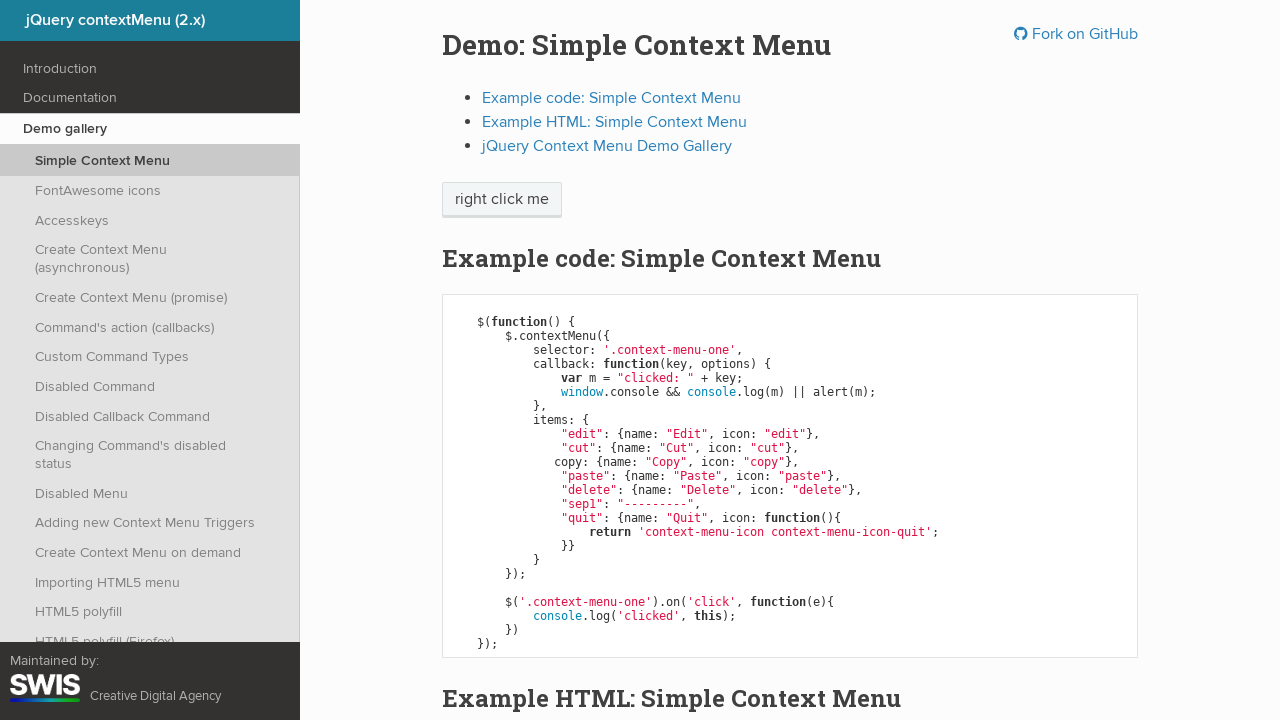

Navigated to jQuery contextMenu demo page
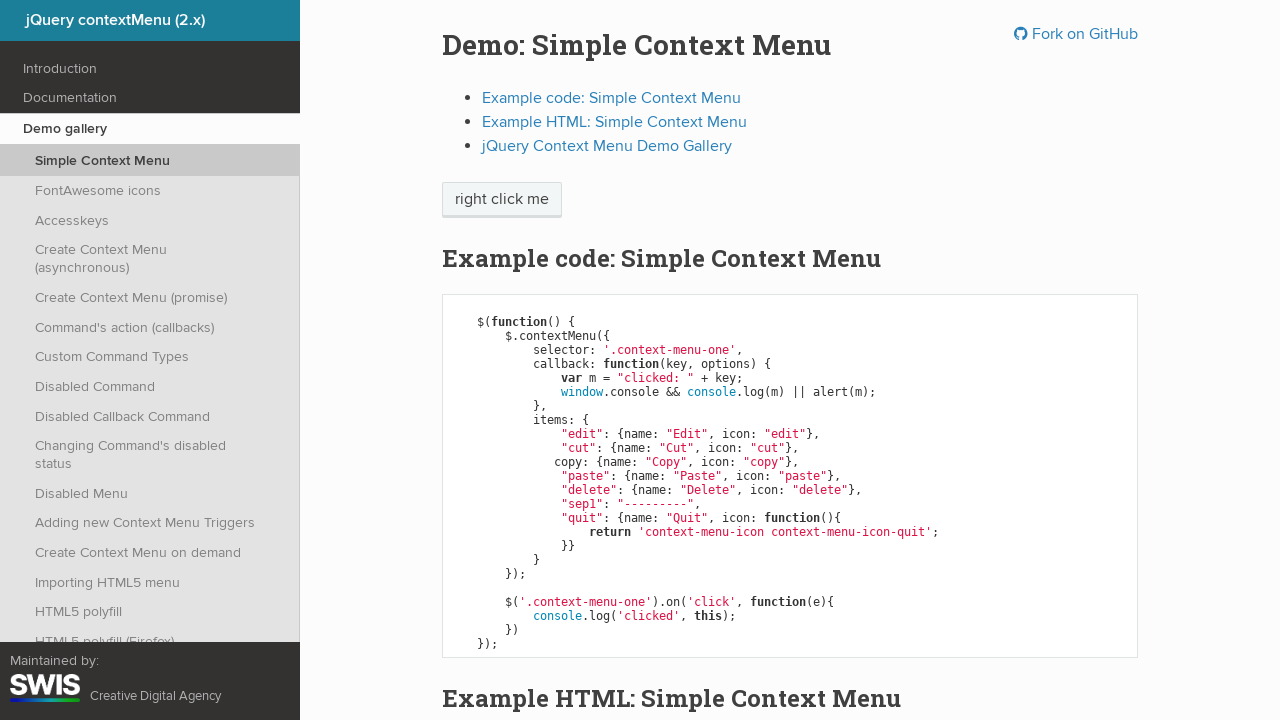

Right-clicked on 'right click me' element to open context menu at (502, 200) on //span[text()='right click me']
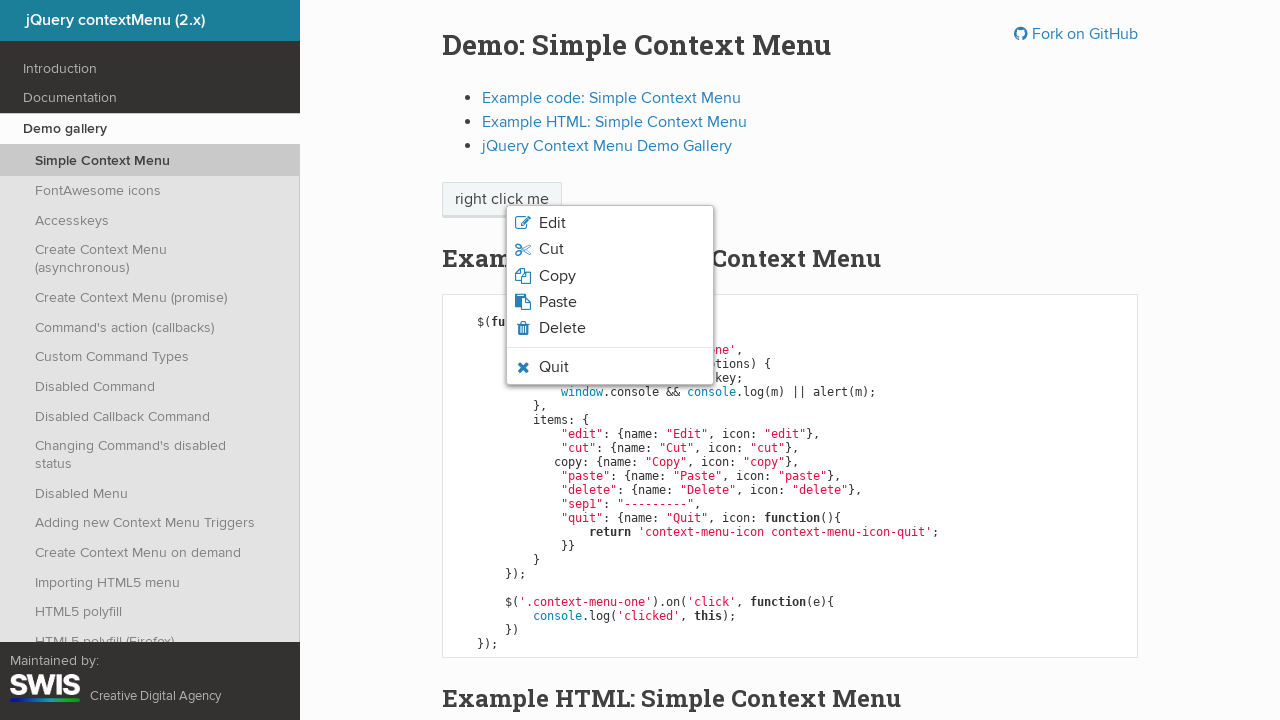

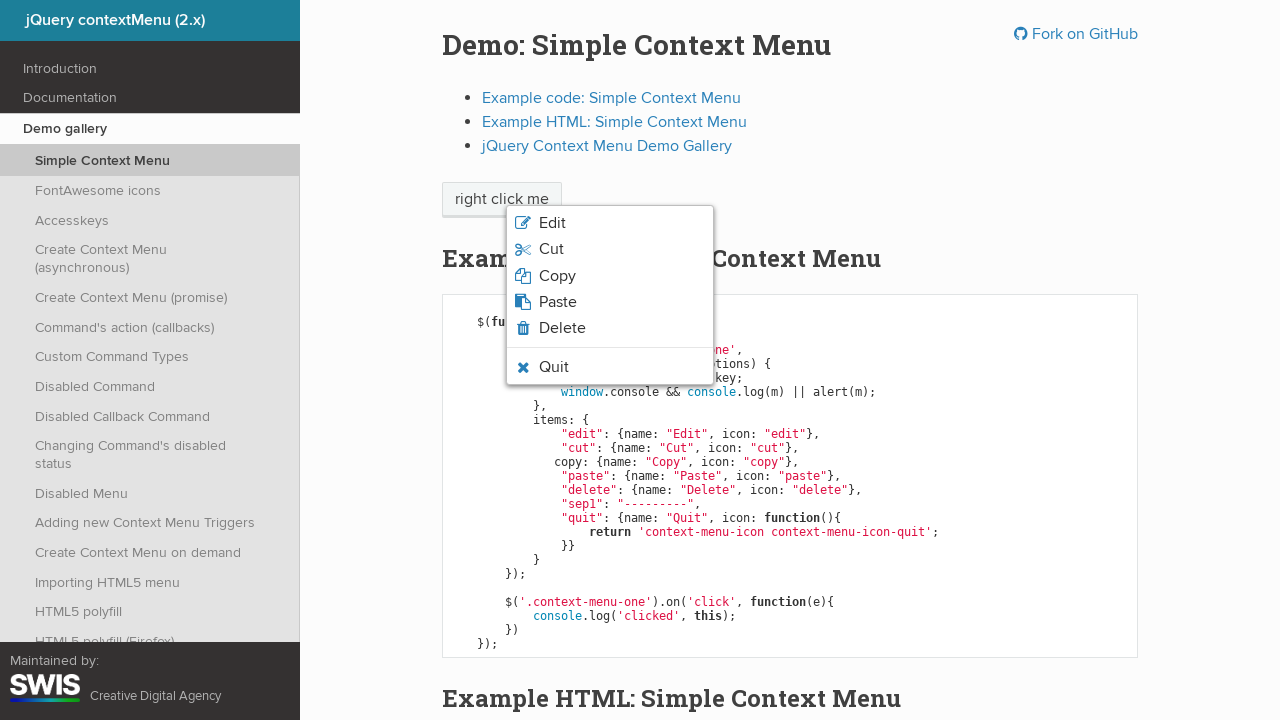